Tests mouse hover interaction by moving to the "Contribute" menu item and then clicking on the "CLA" submenu link on the jQuery UI menu demo page.

Starting URL: https://jqueryui.com/menu/

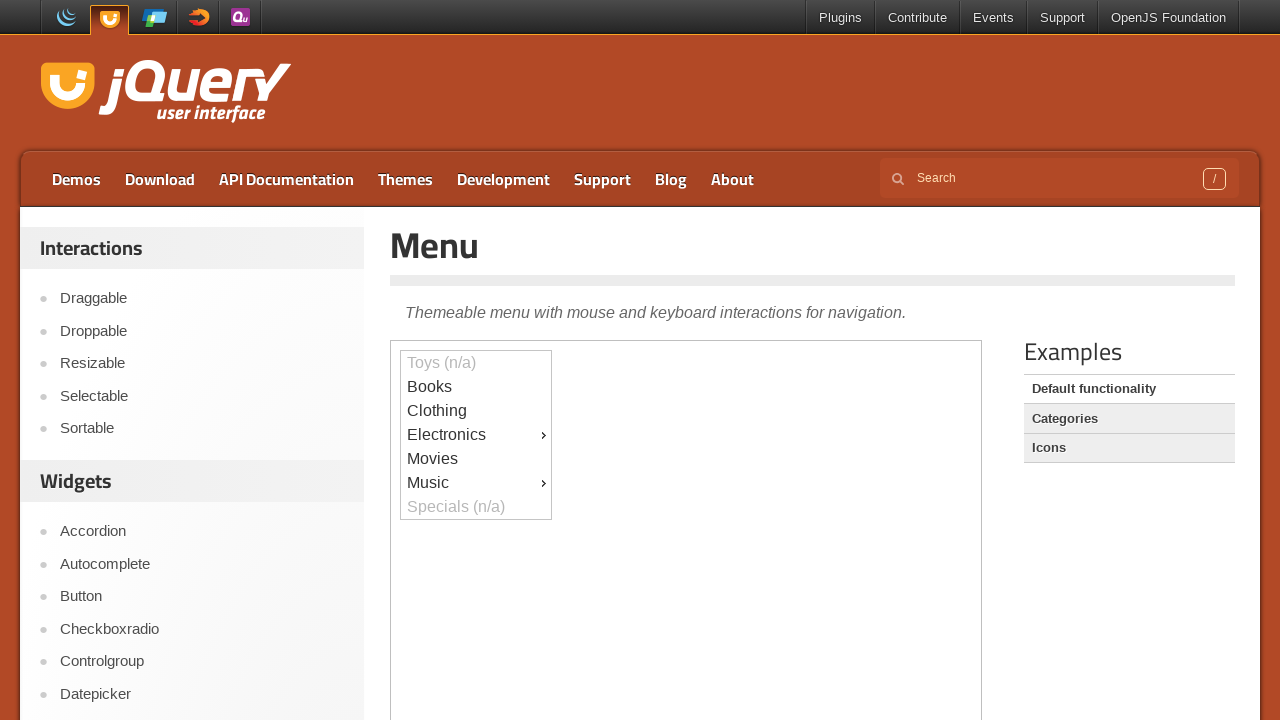

Navigated to jQuery UI menu demo page
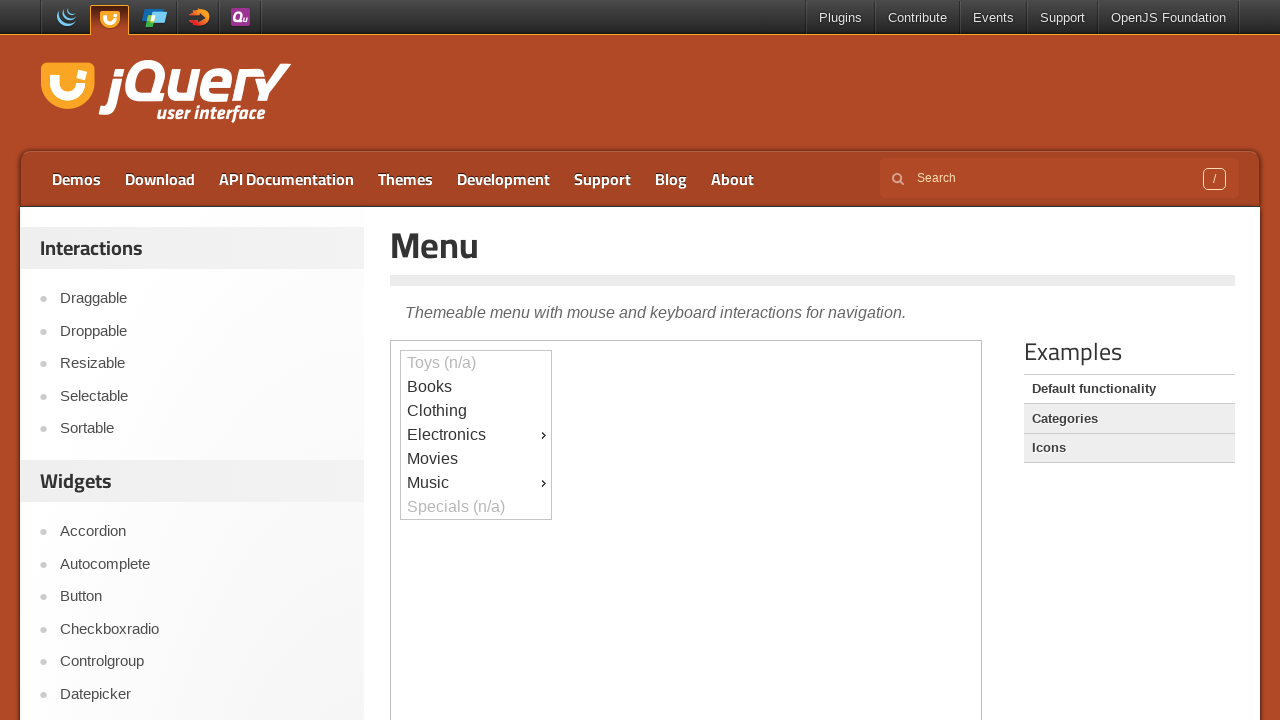

Hovered over the 'Contribute' menu item to reveal submenu at (918, 18) on a:text('Contribute')
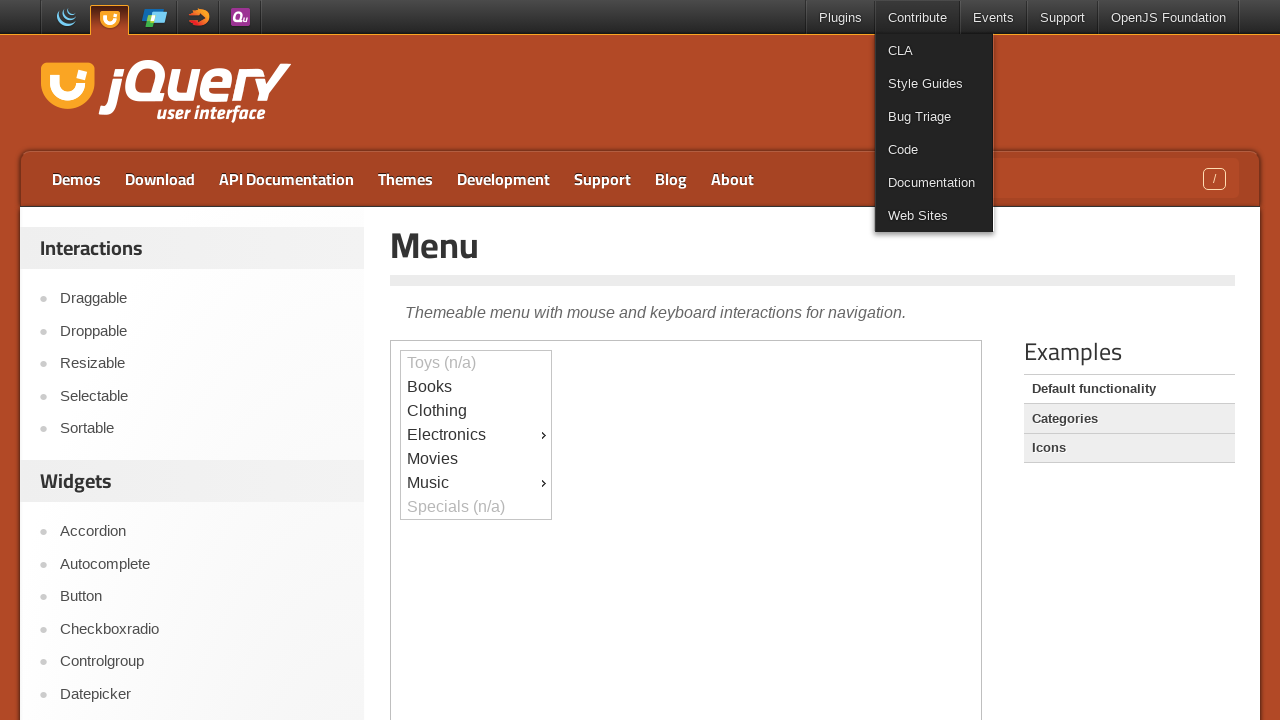

Clicked on the 'CLA' submenu link at (934, 50) on a:text('CLA')
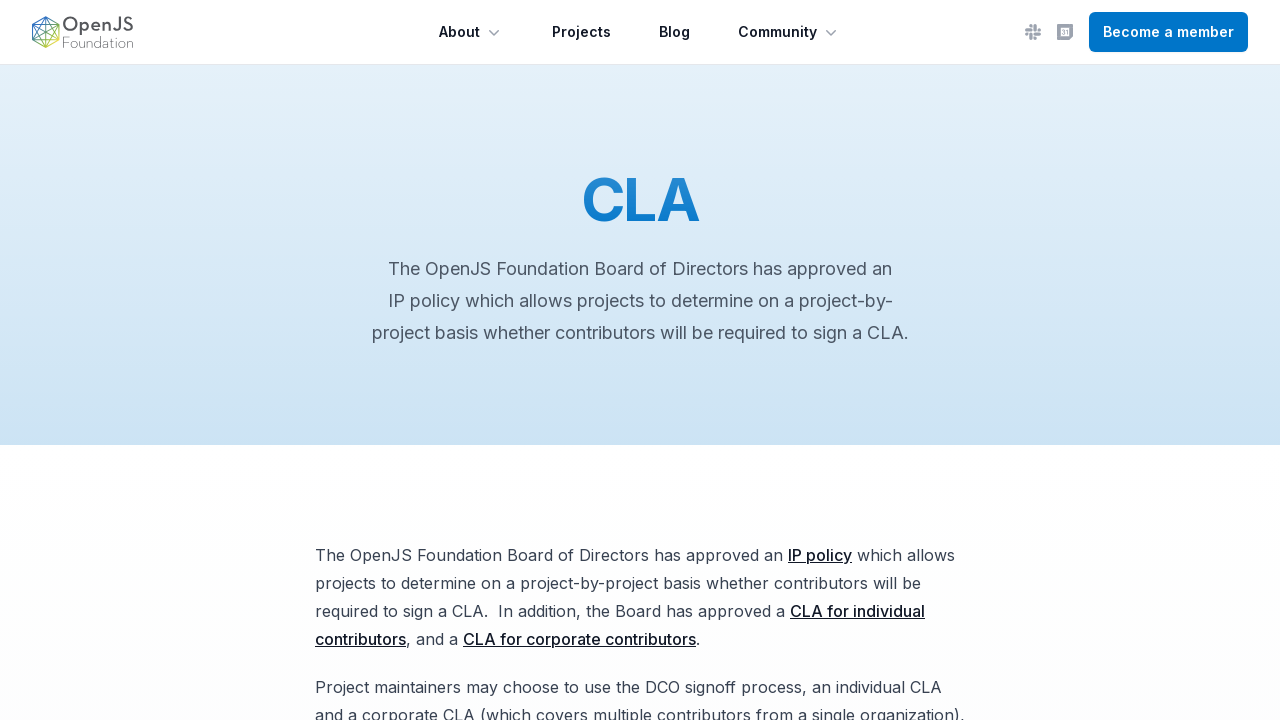

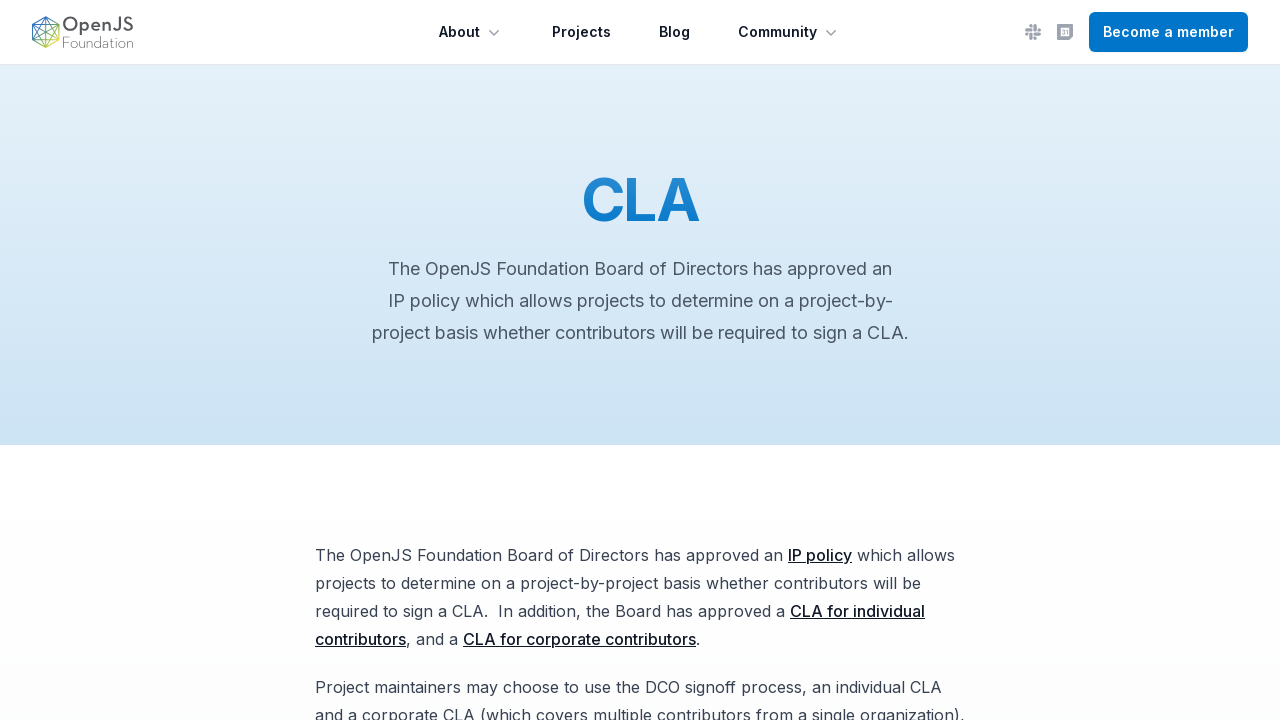